Navigates to login page by clicking the login button

Starting URL: https://awesomeqa.com/ui/

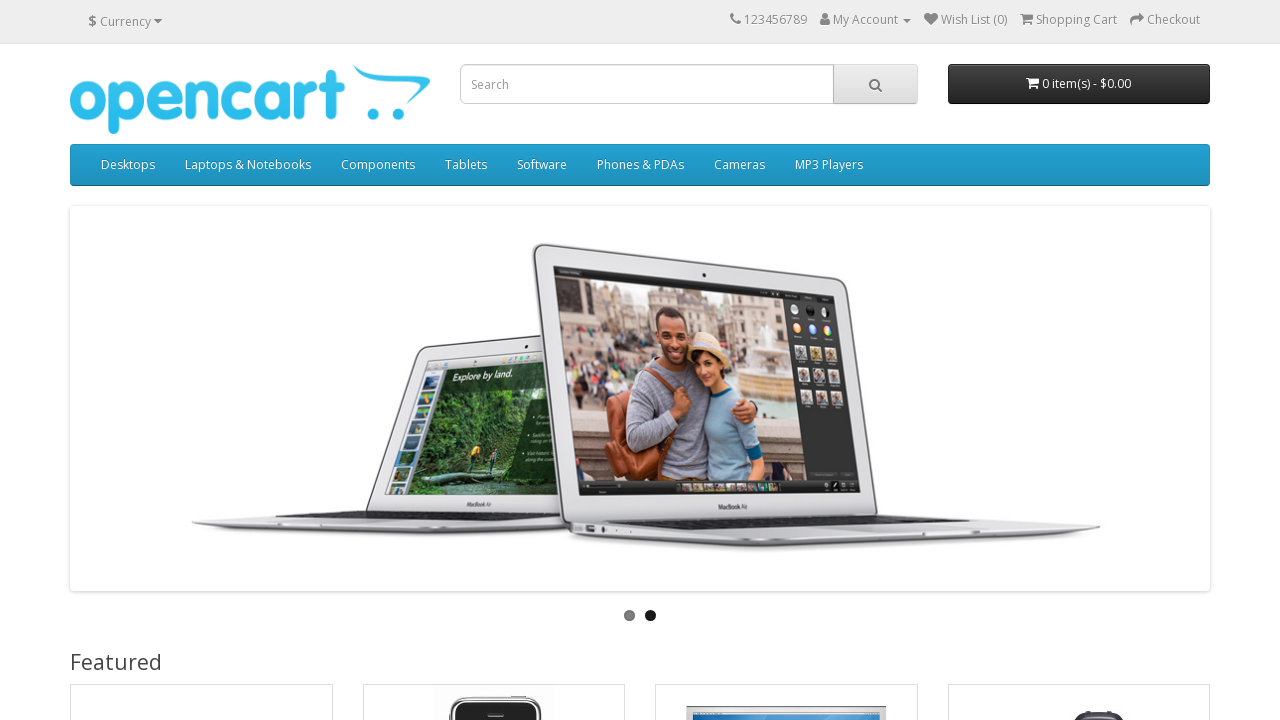

Clicked My Account dropdown menu at (825, 19) on a.dropdown-toggle:has-text('My Account')
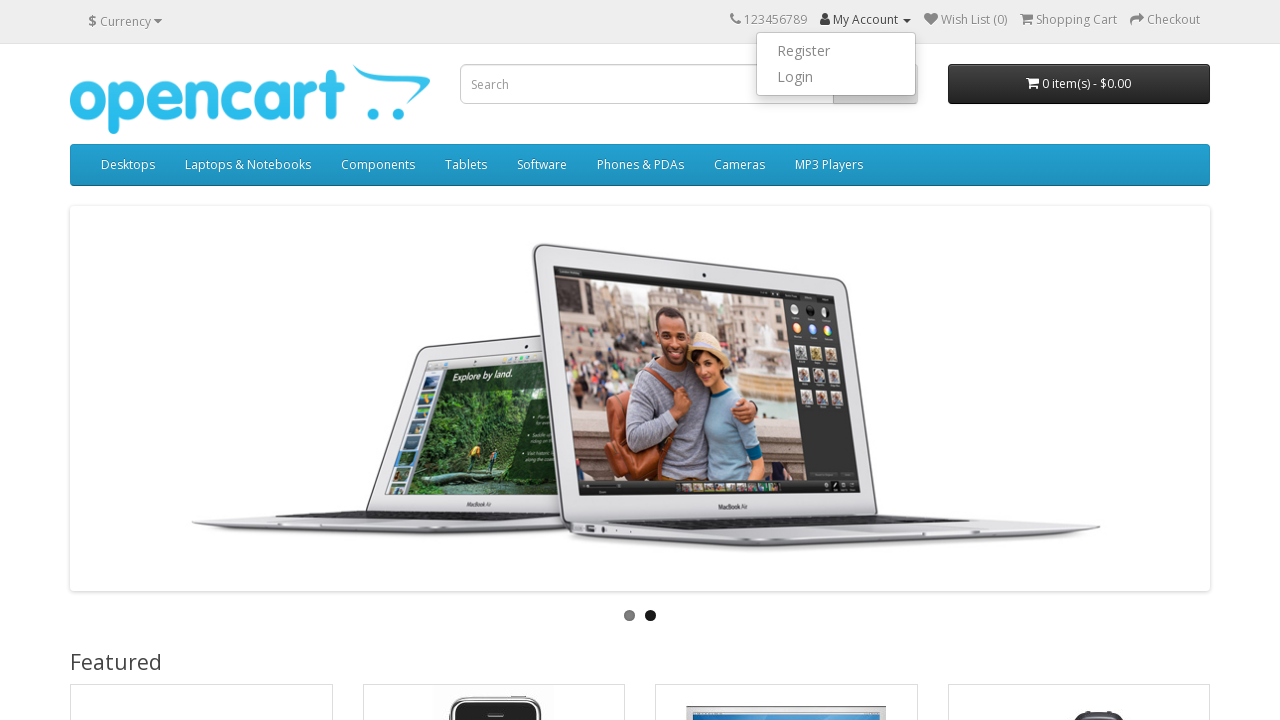

Clicked Login option to navigate to login page at (836, 77) on a:has-text('Login')
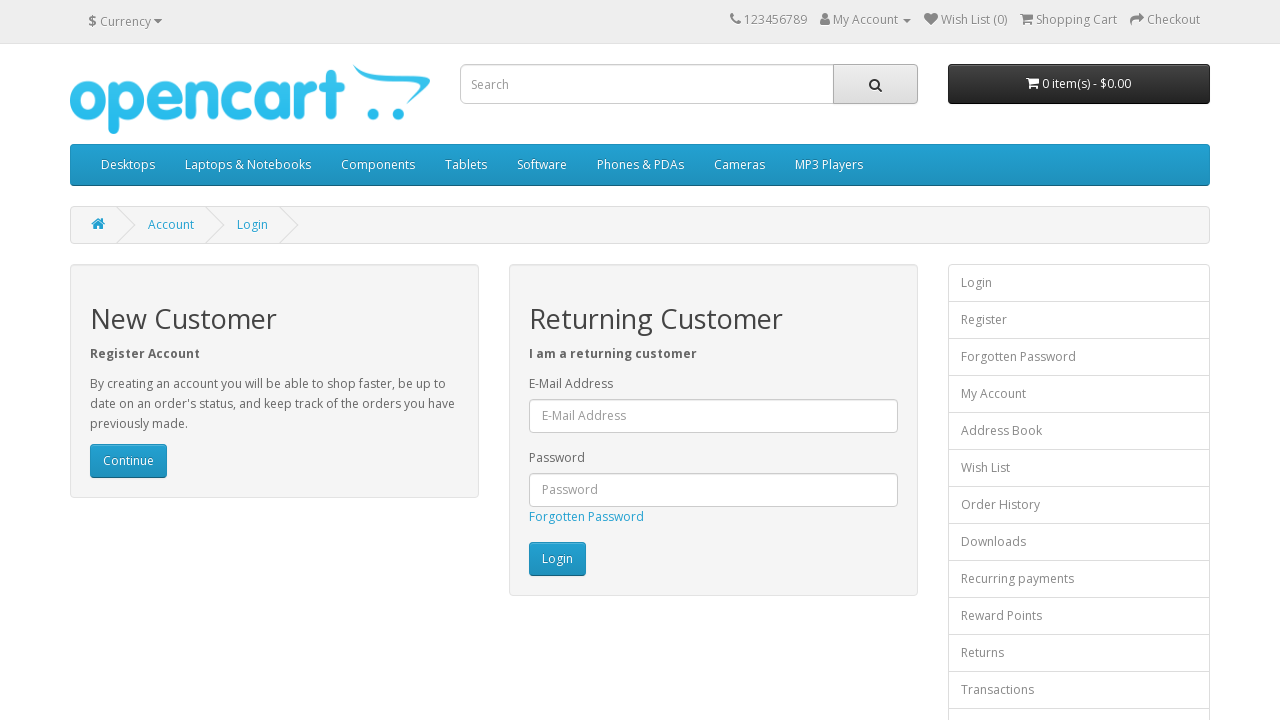

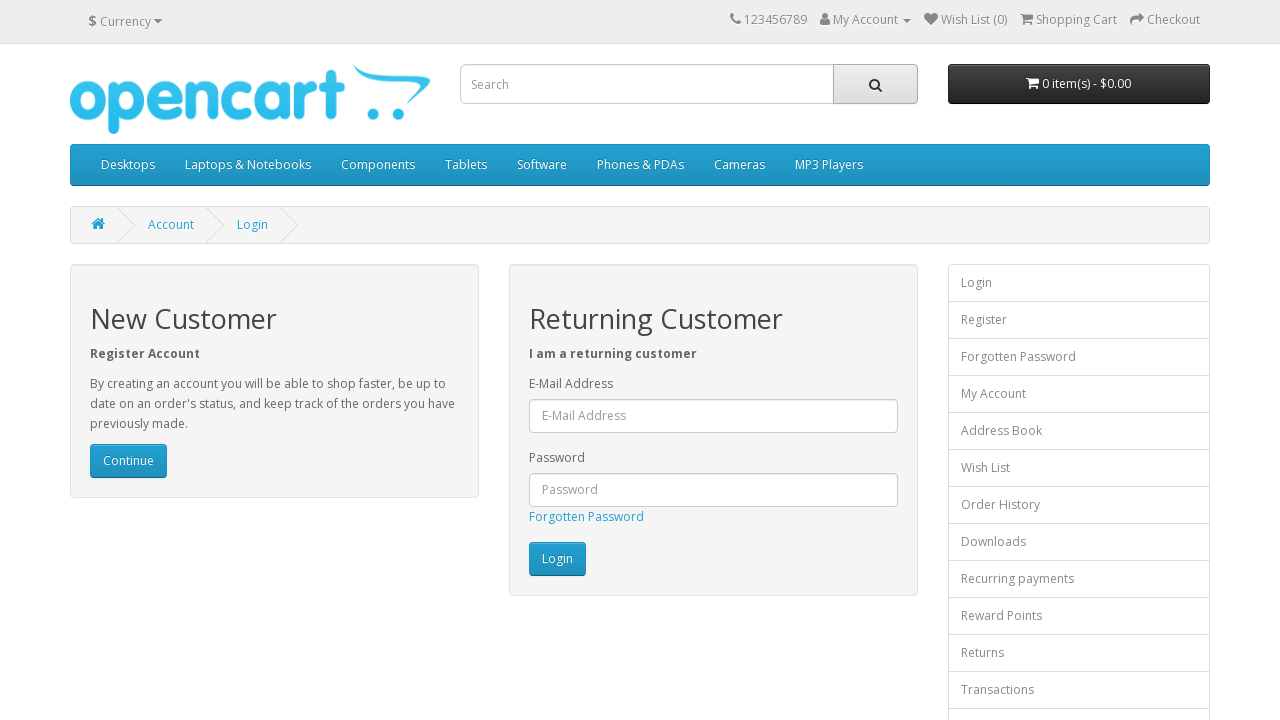